Tests the text box functionality by clicking on Text Box menu, filling in a username, submitting the form, and verifying the output

Starting URL: https://demoqa.com/elements

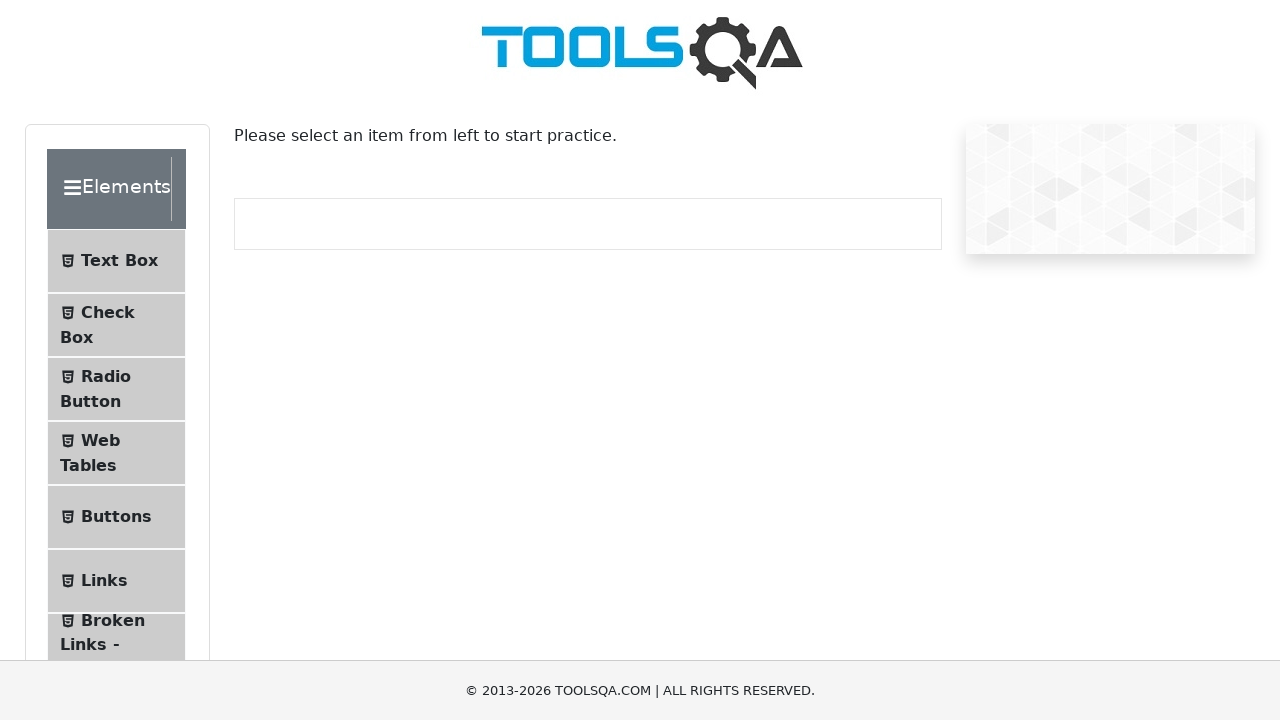

Clicked on Text Box menu item at (119, 261) on xpath=//span[contains(text(),'Text Box')]
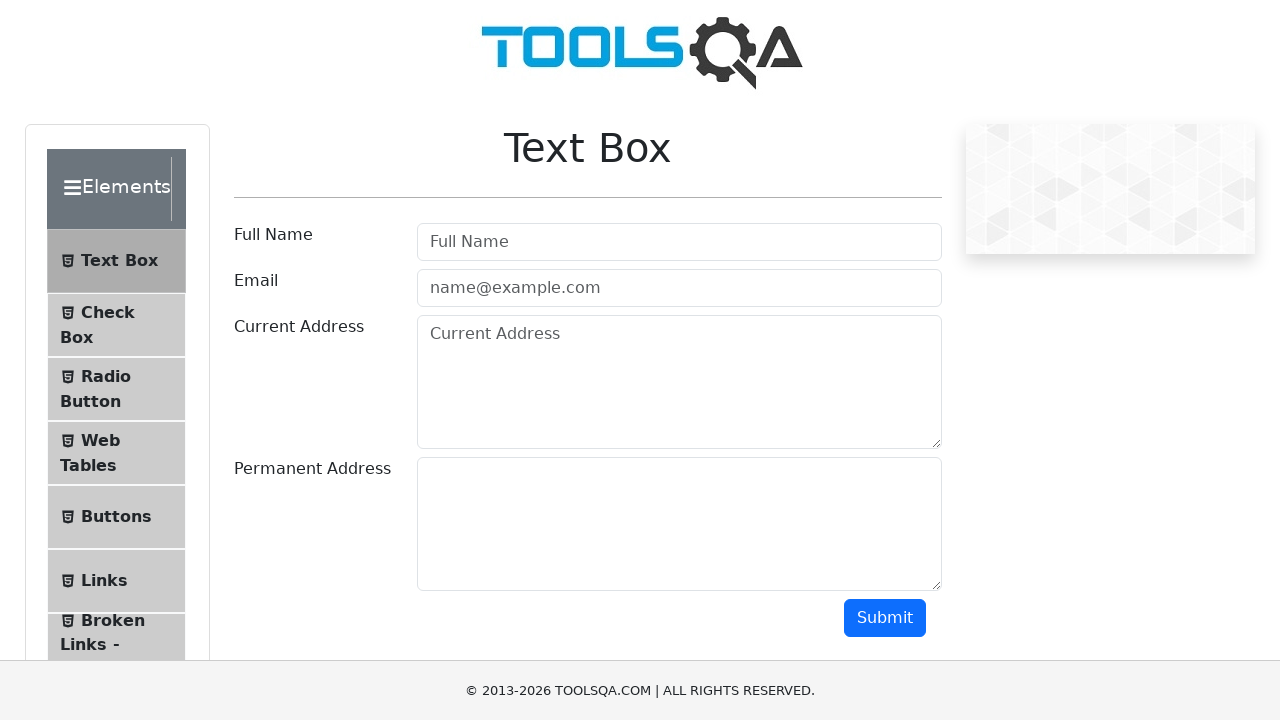

Username field loaded and is visible
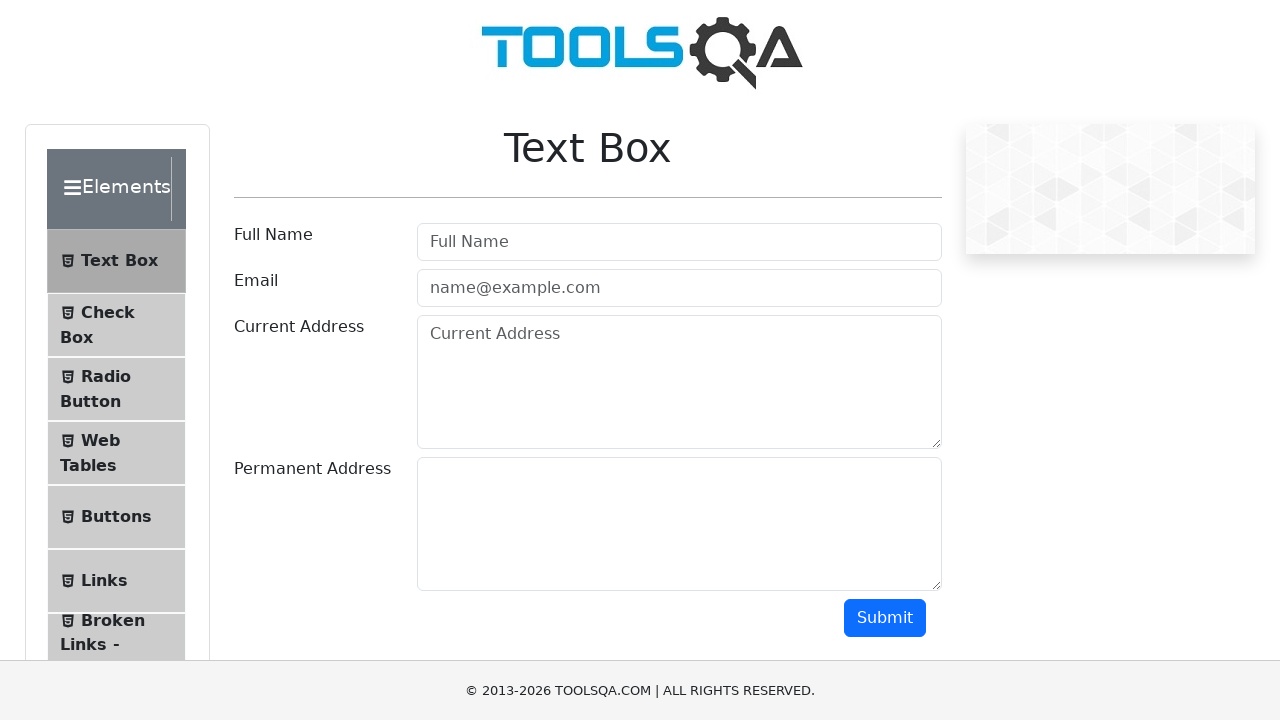

Filled username field with 'Rahim' on #userName
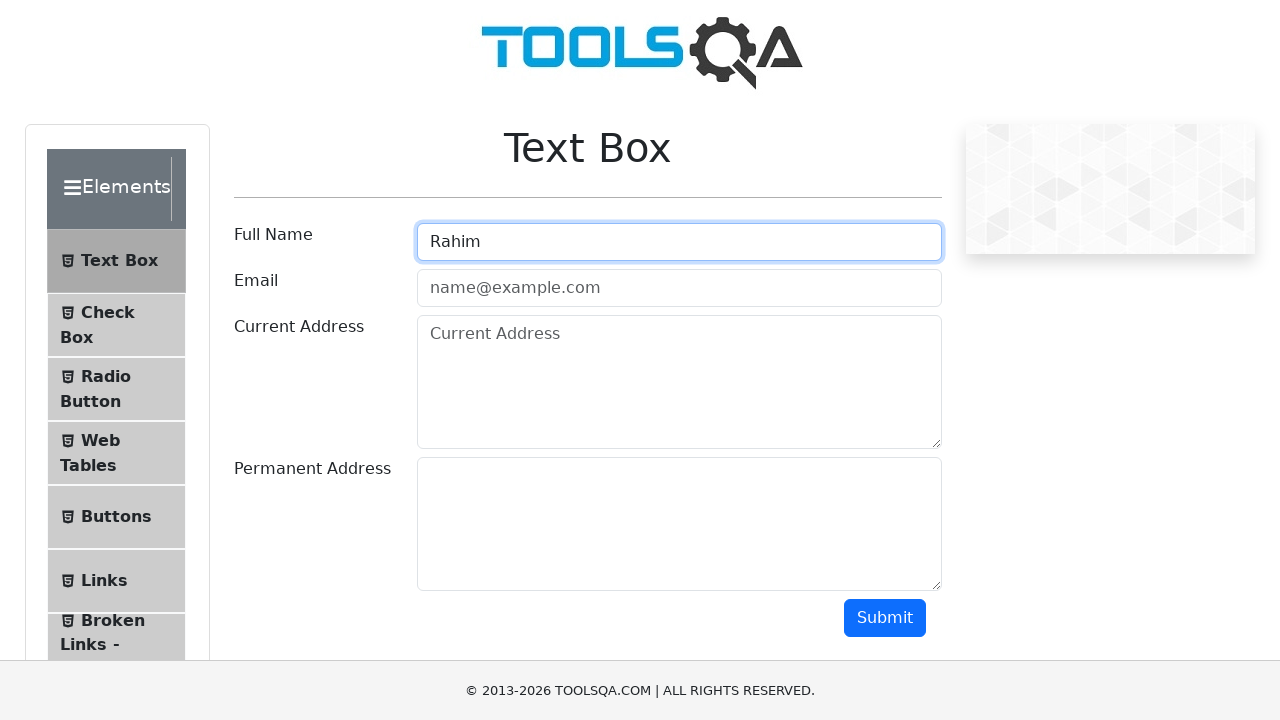

Submitted the form by pressing Enter on #submit
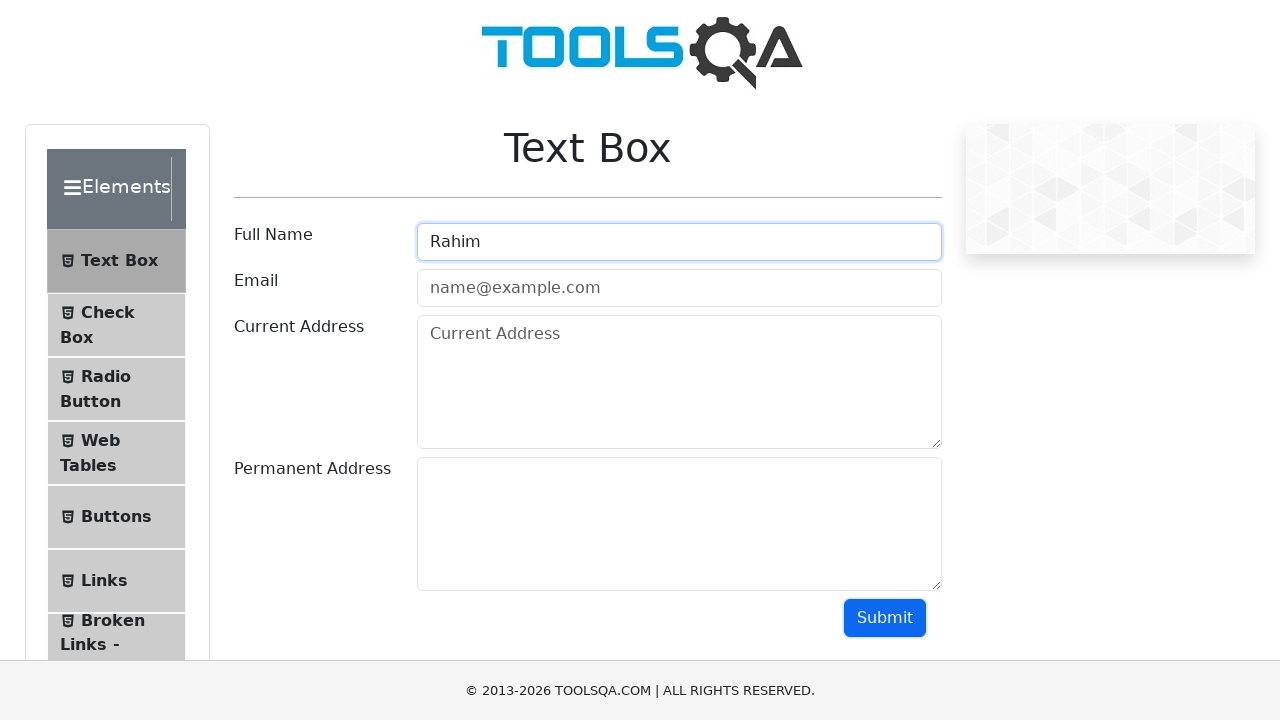

Retrieved output text from name field
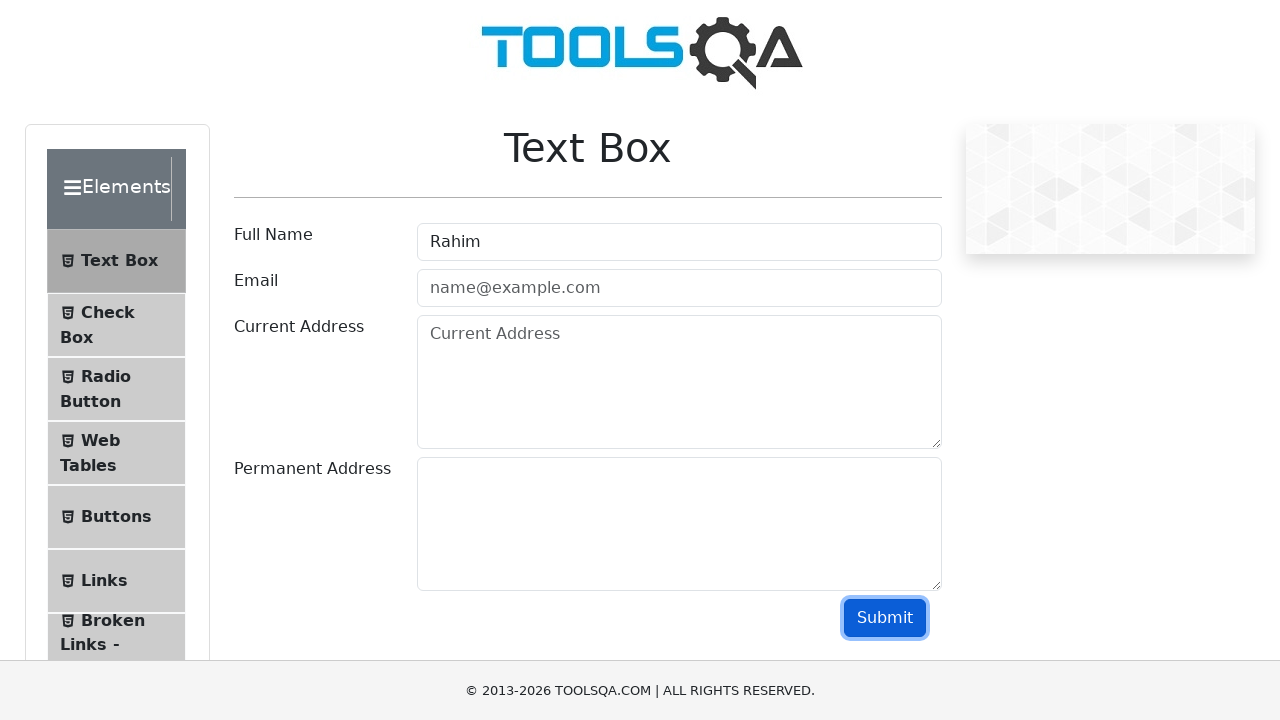

Verified that 'Rahim' is present in the output
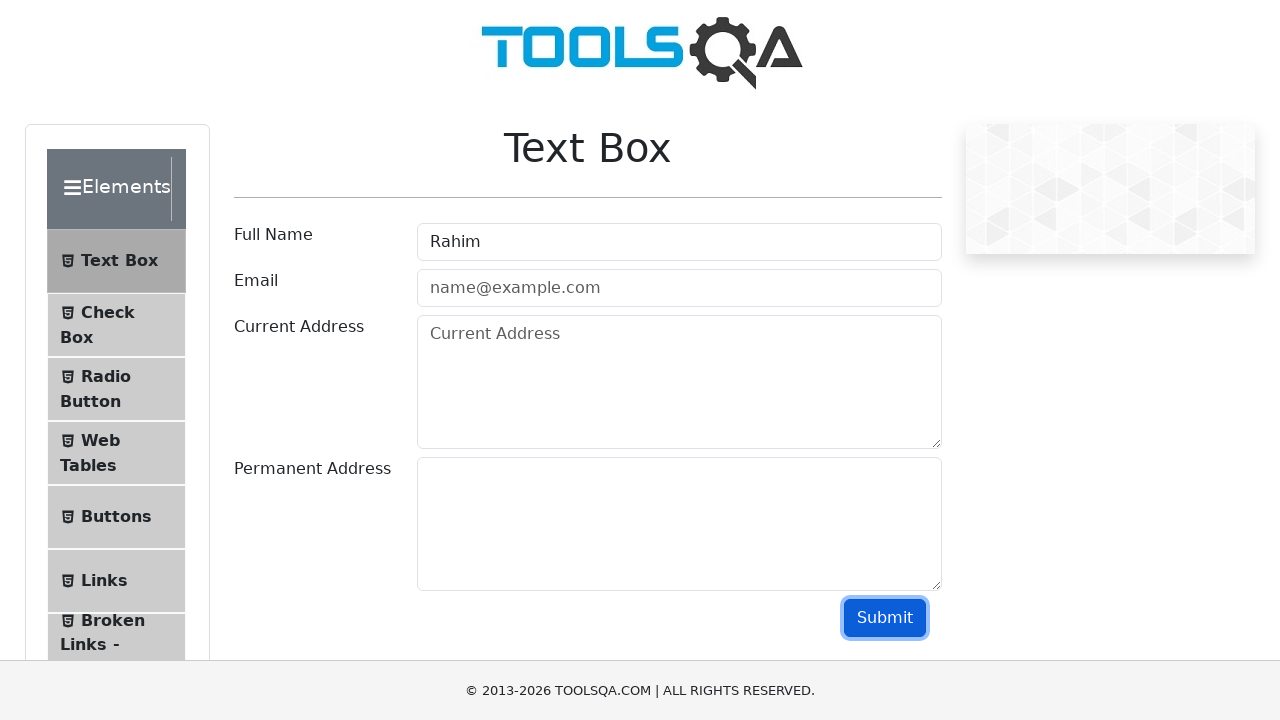

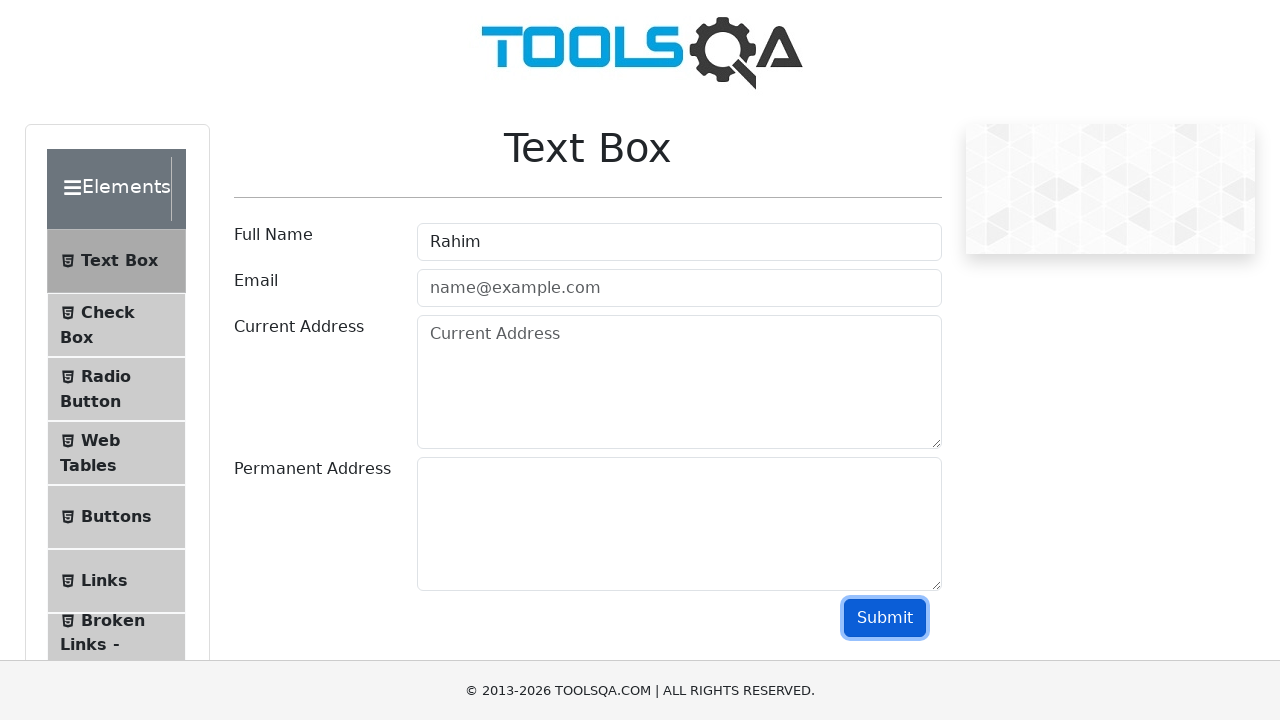